Tests interacting with multiple frames and nested frames on a demo page, including filling input fields in different frames and checking a checkbox in a nested frame

Starting URL: https://ui.vision/demo/webtest/frames/

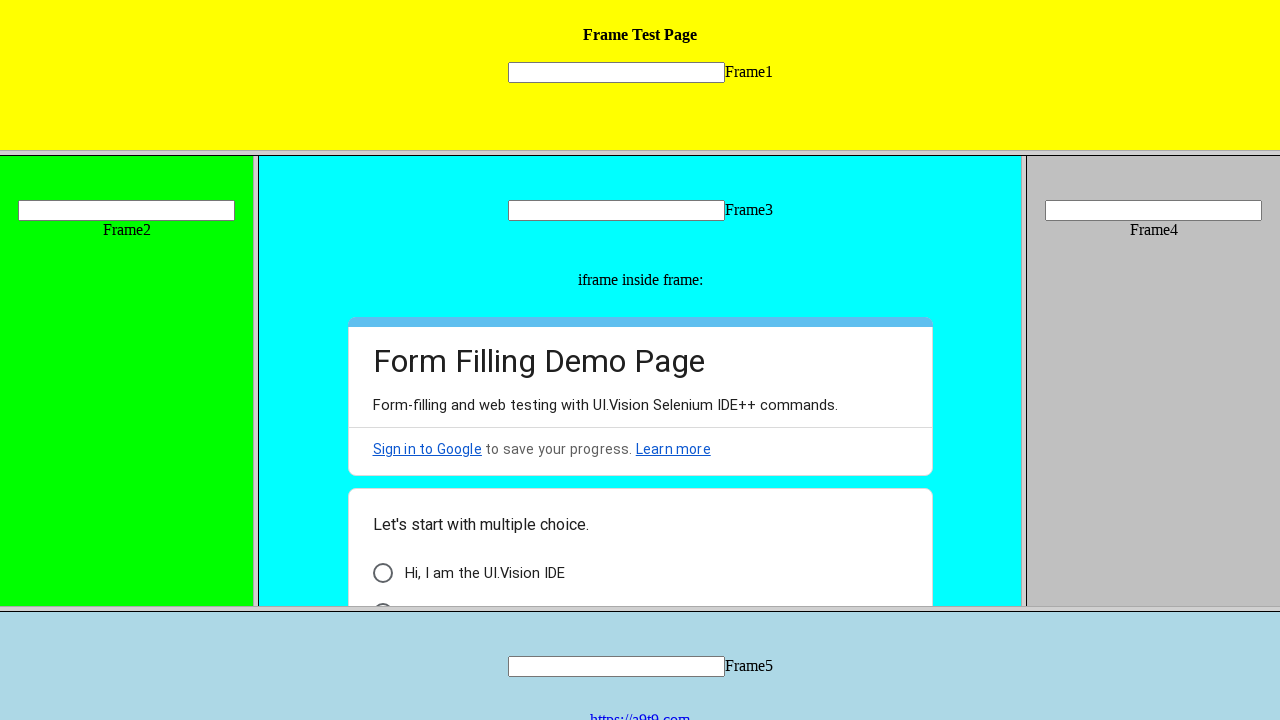

Located frame 1 by URL
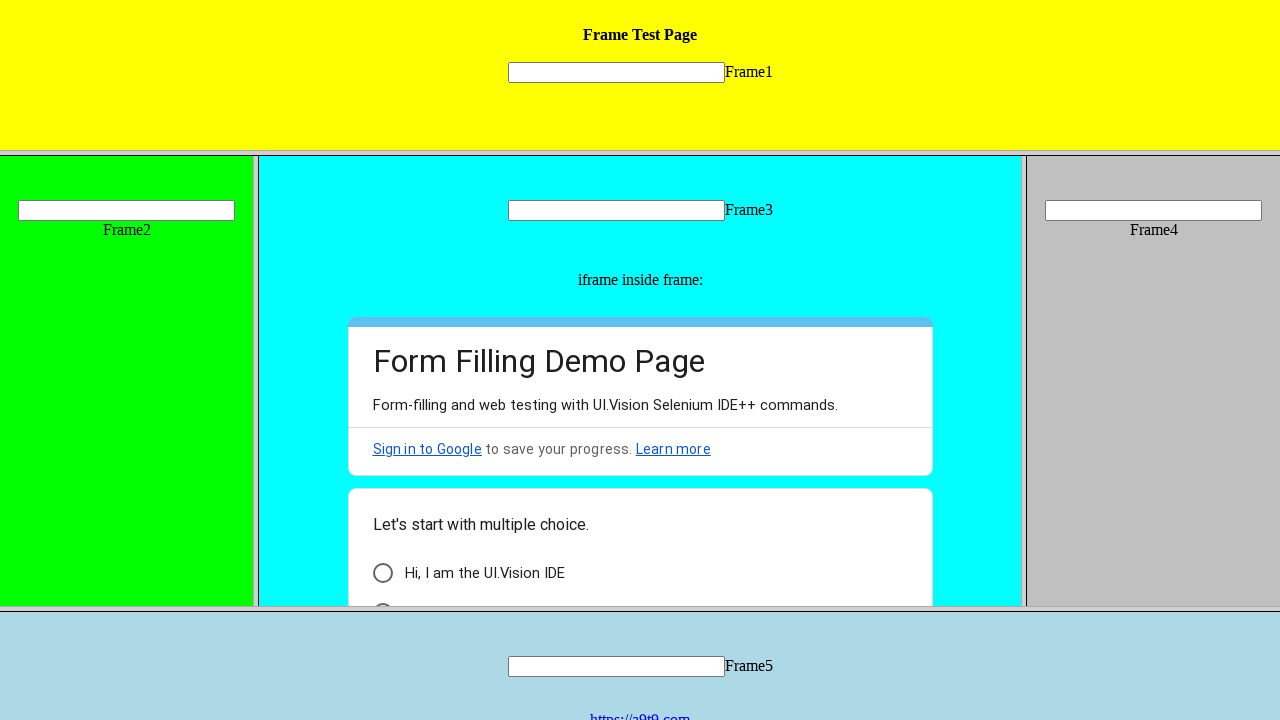

Filled input field 'mytext1' in frame 1 with 'subi' on input[name='mytext1']
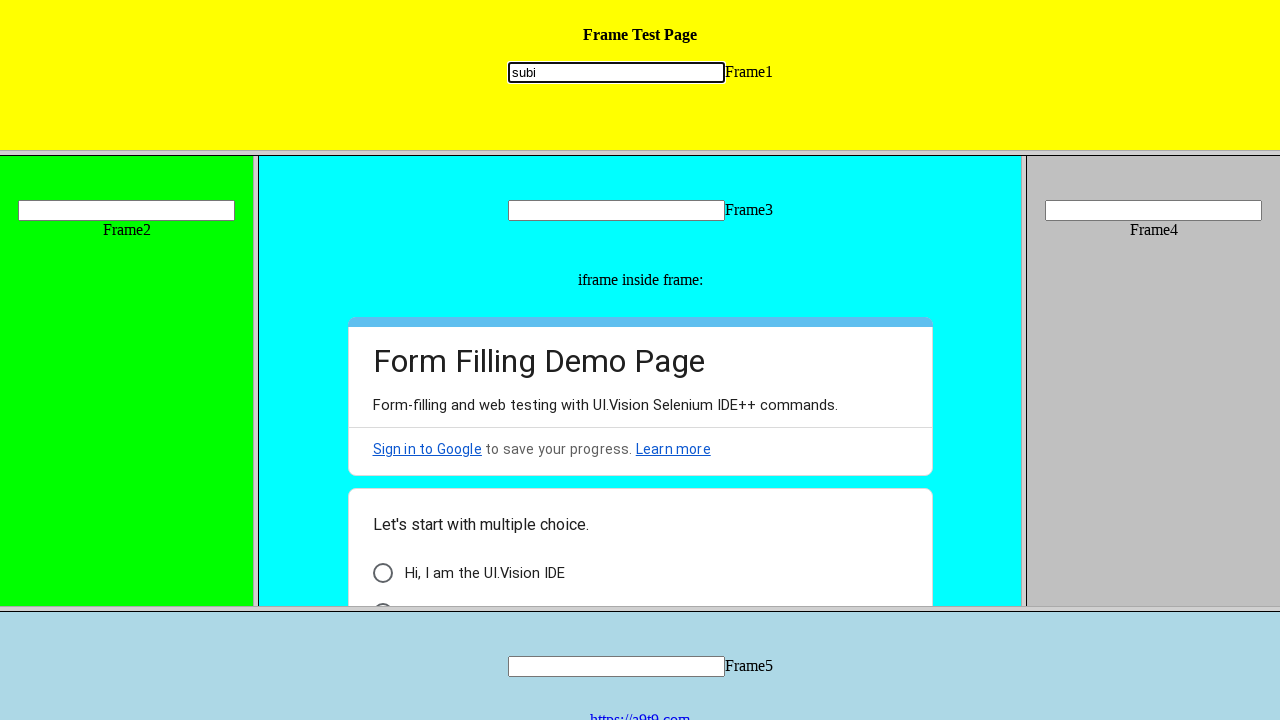

Located input field 'mytext3' in frame 3 using frameLocator
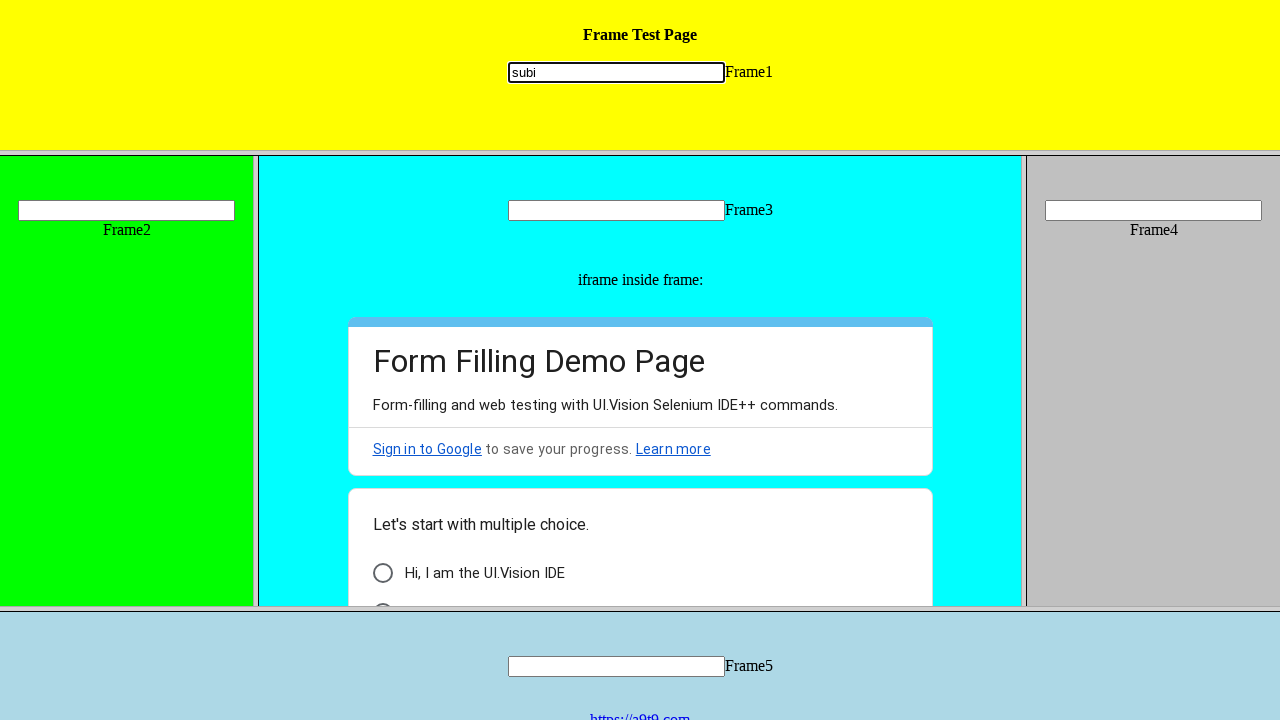

Filled input field 'mytext3' in frame 3 with 'Hello' on frame[src='frame_3.html'] >> internal:control=enter-frame >> [name='mytext3']
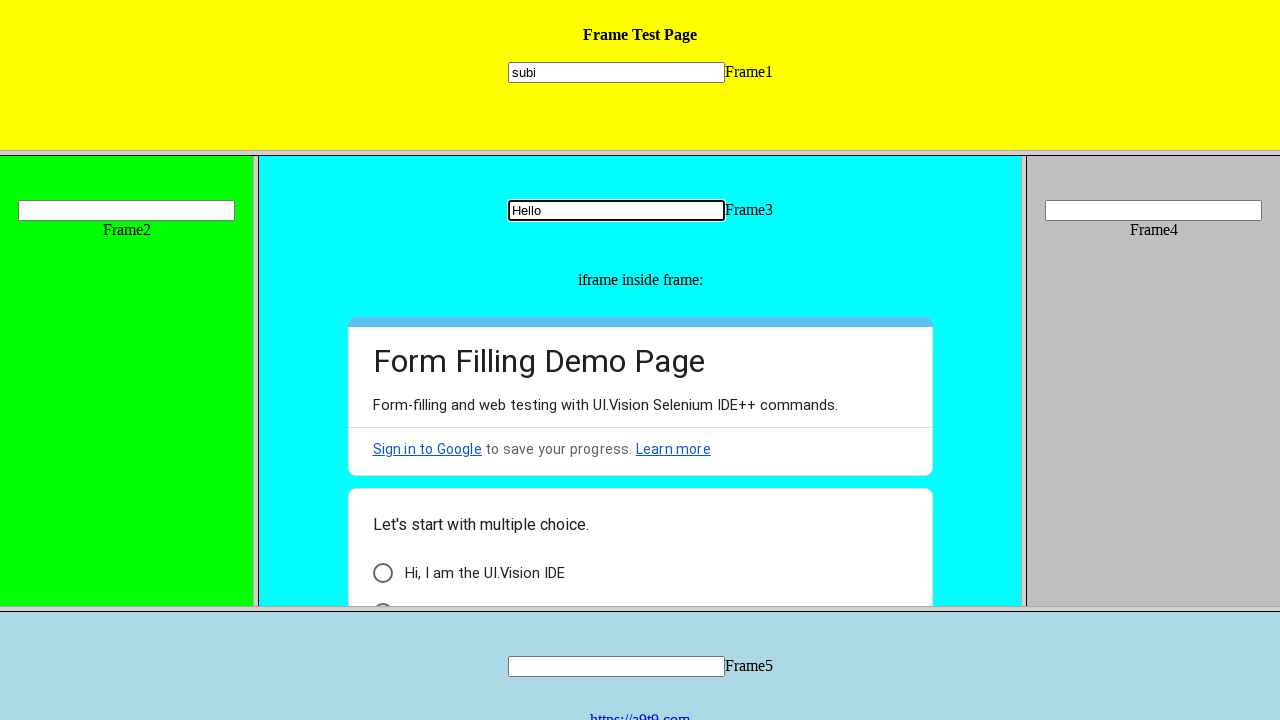

Located frame 3 by URL
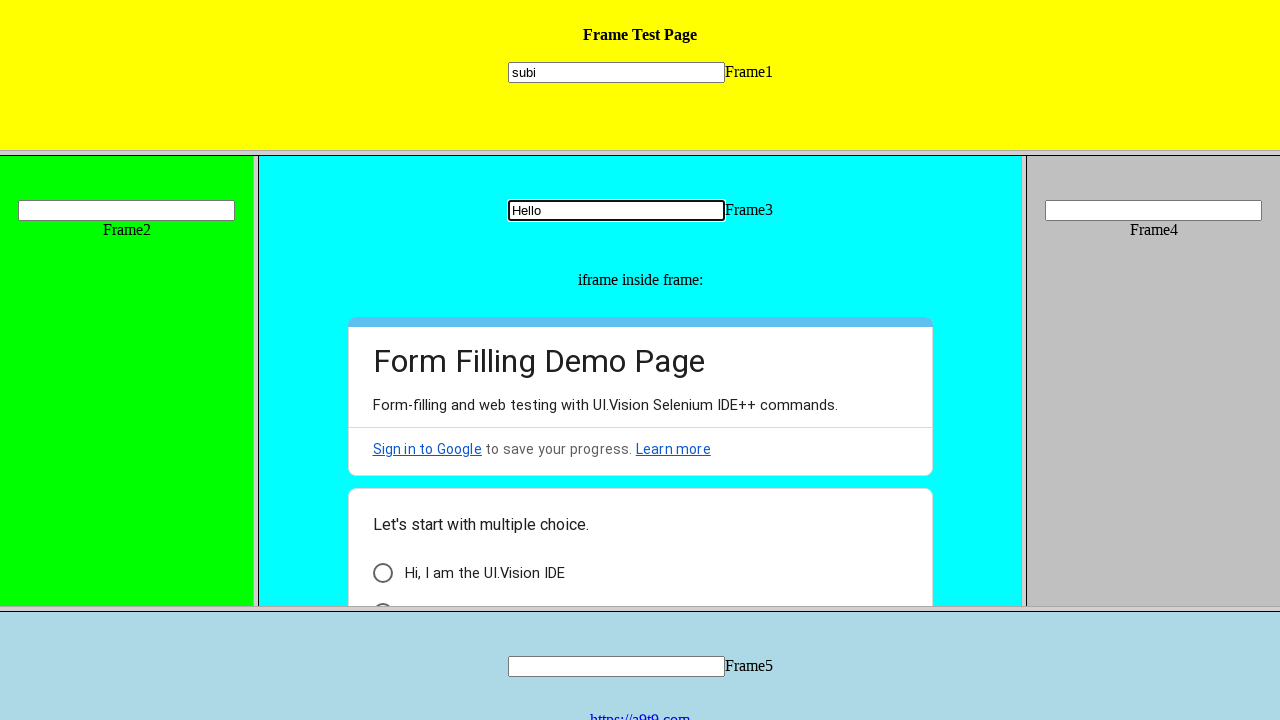

Retrieved child frames of frame 3
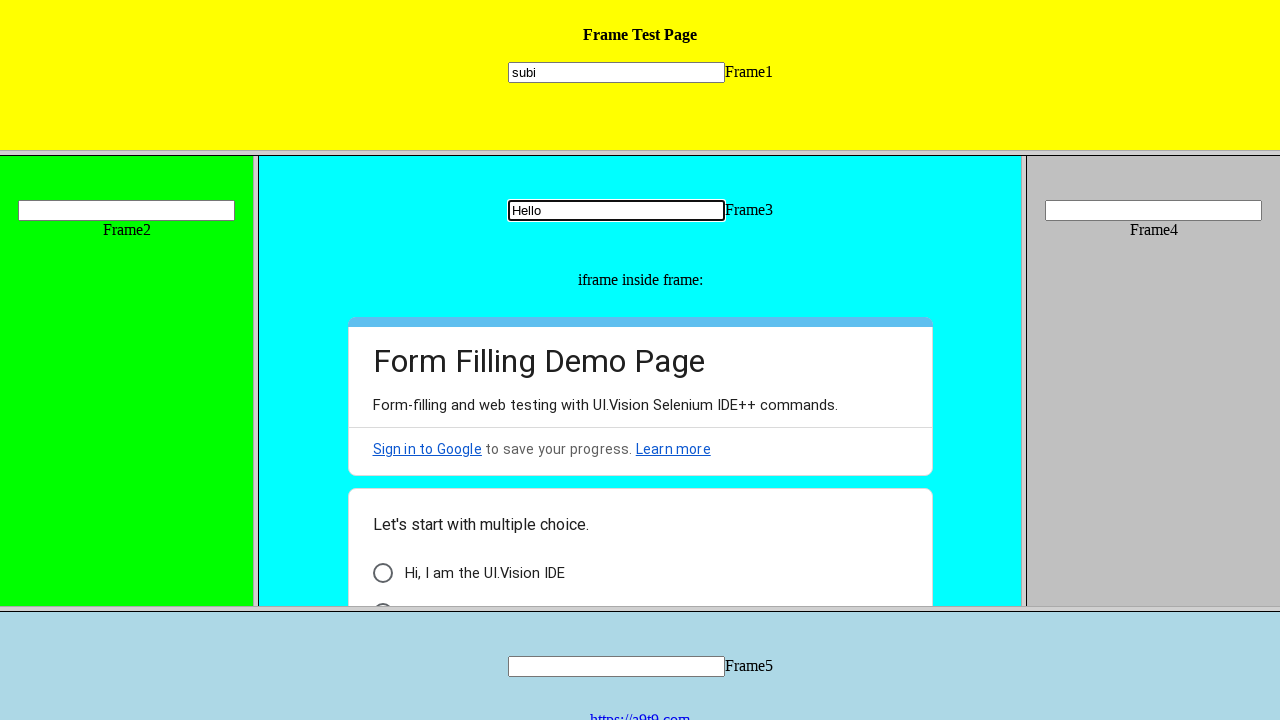

Checked checkbox in first child frame of frame 3 at (382, 573) on xpath=//*[@id='i6']/div[3]/div
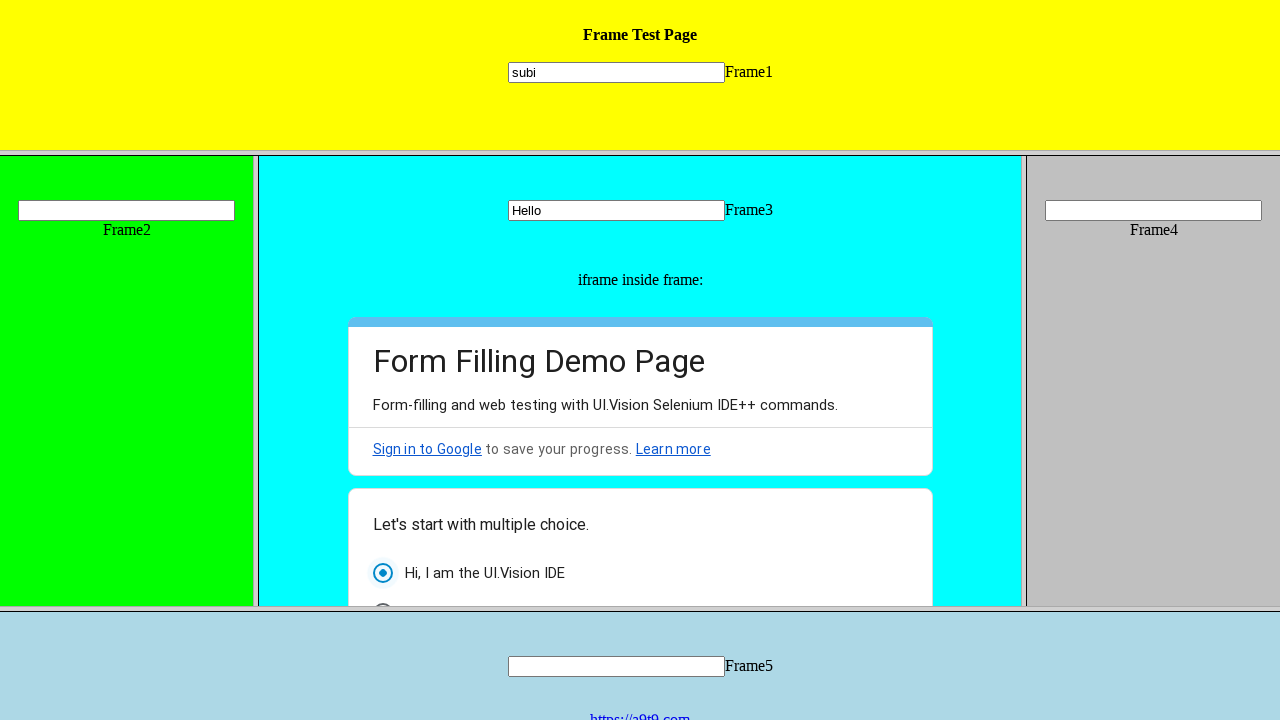

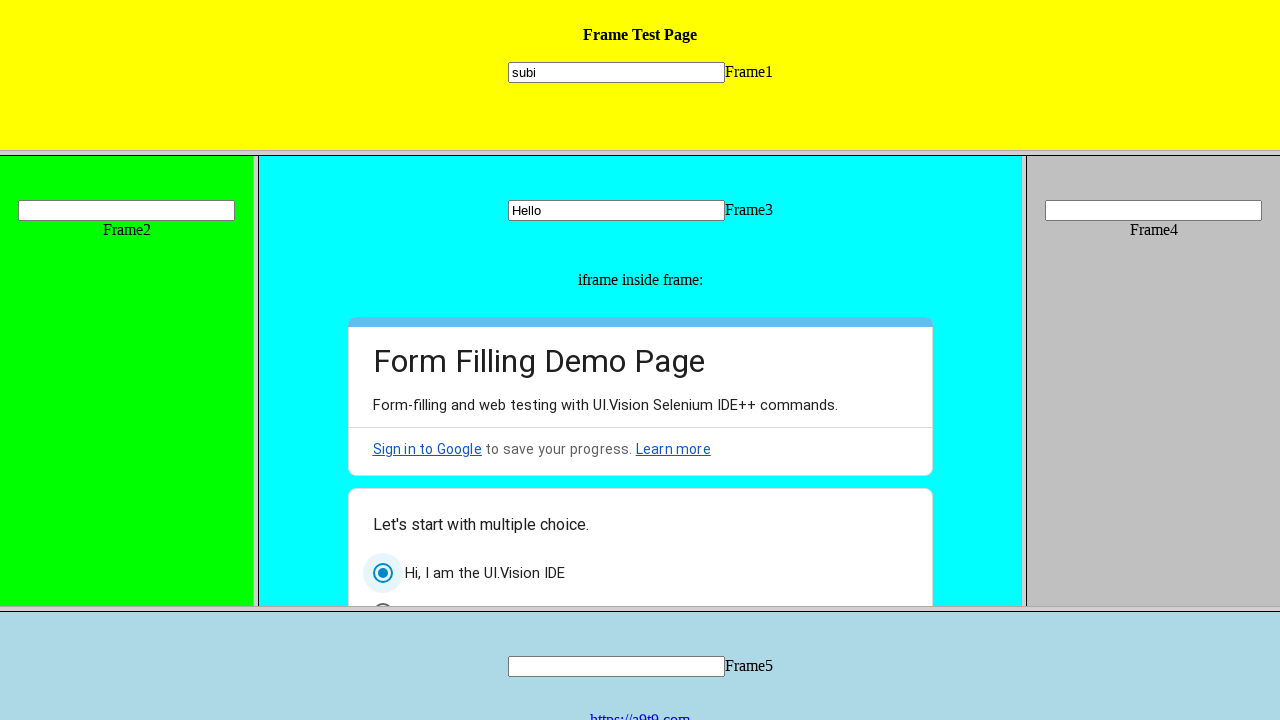